Tests search with only spaces and verifies error handling

Starting URL: https://www.labirint.ru/

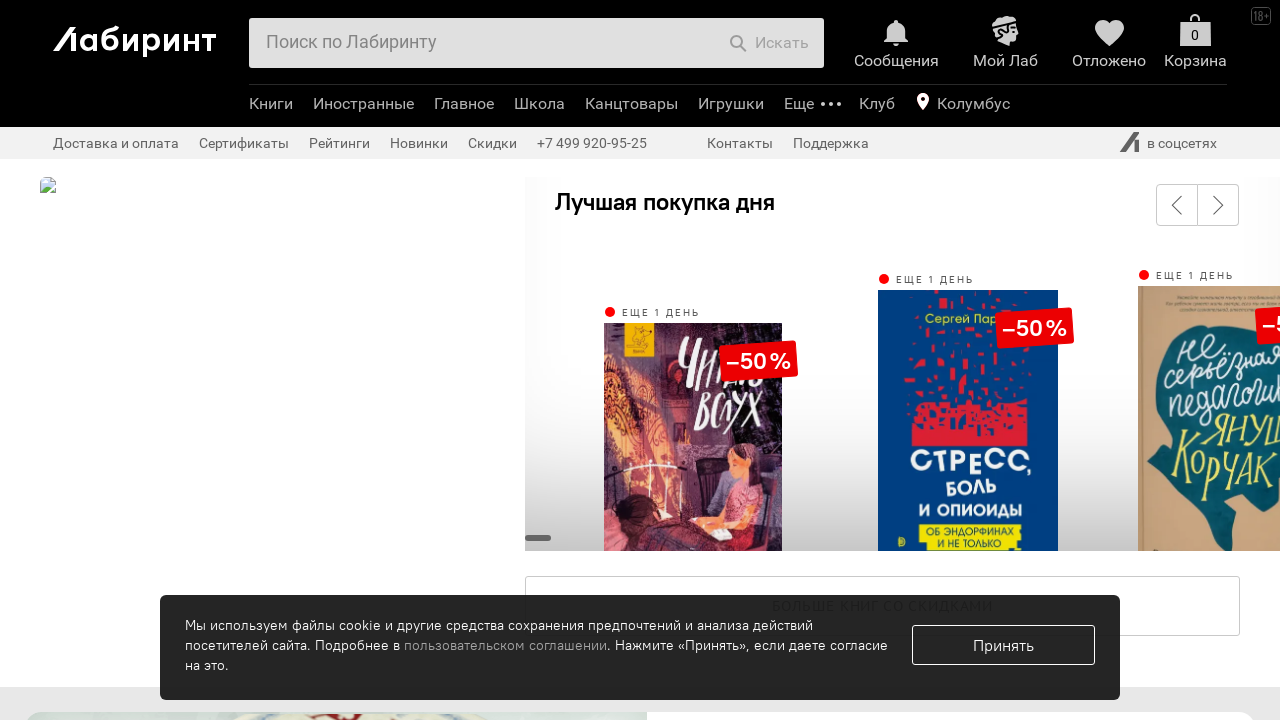

Filled search field with spaces only on #search-field
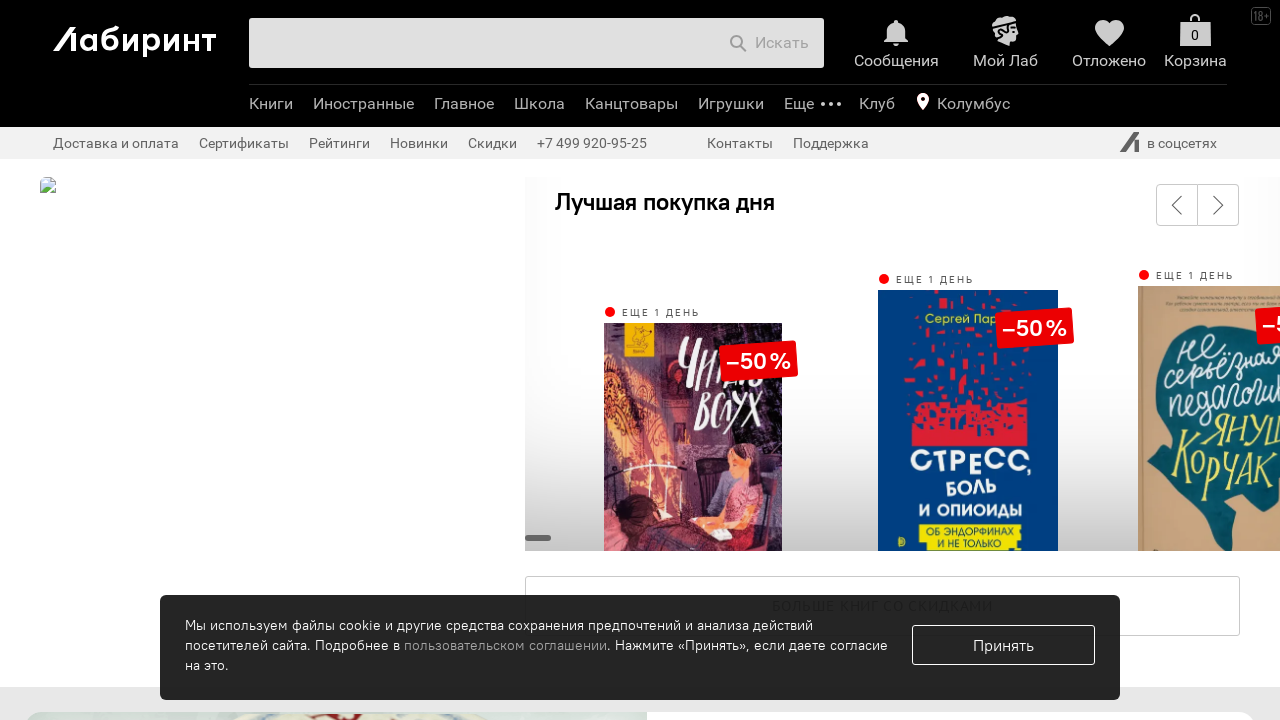

Clicked search button at (782, 43) on .b-header-b-search-e-btntxt
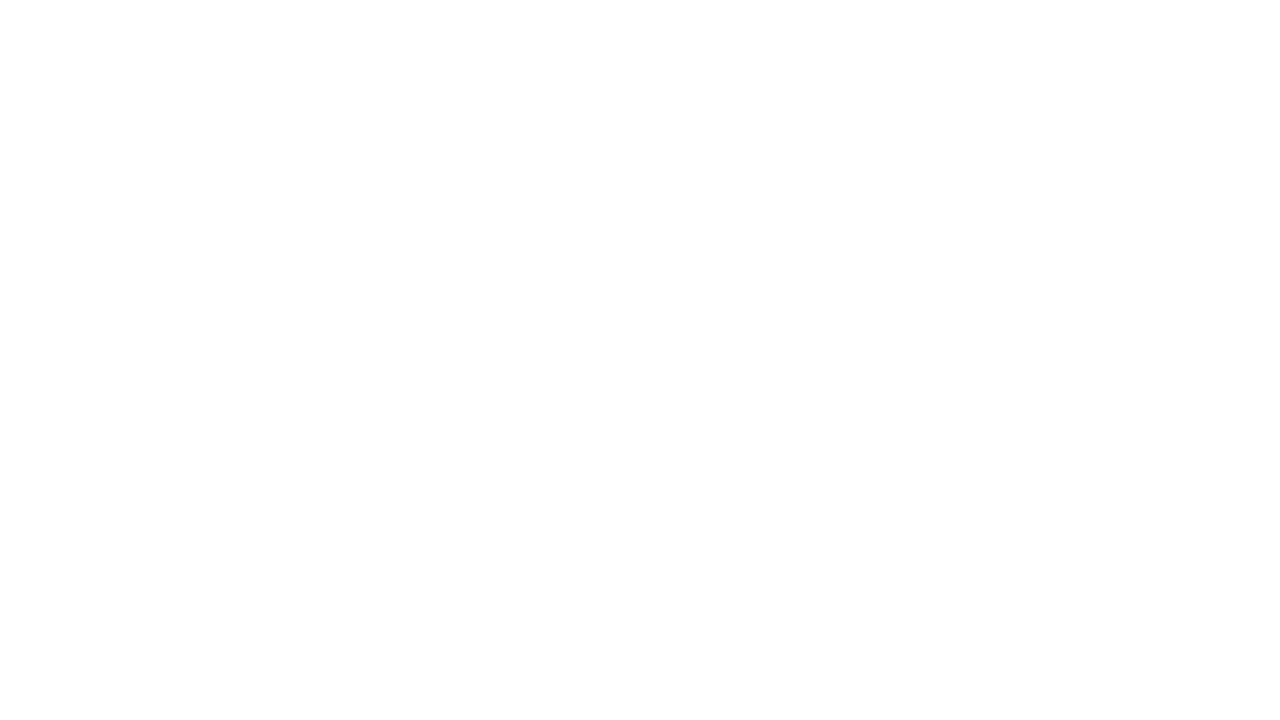

Waited for page to reach networkidle state
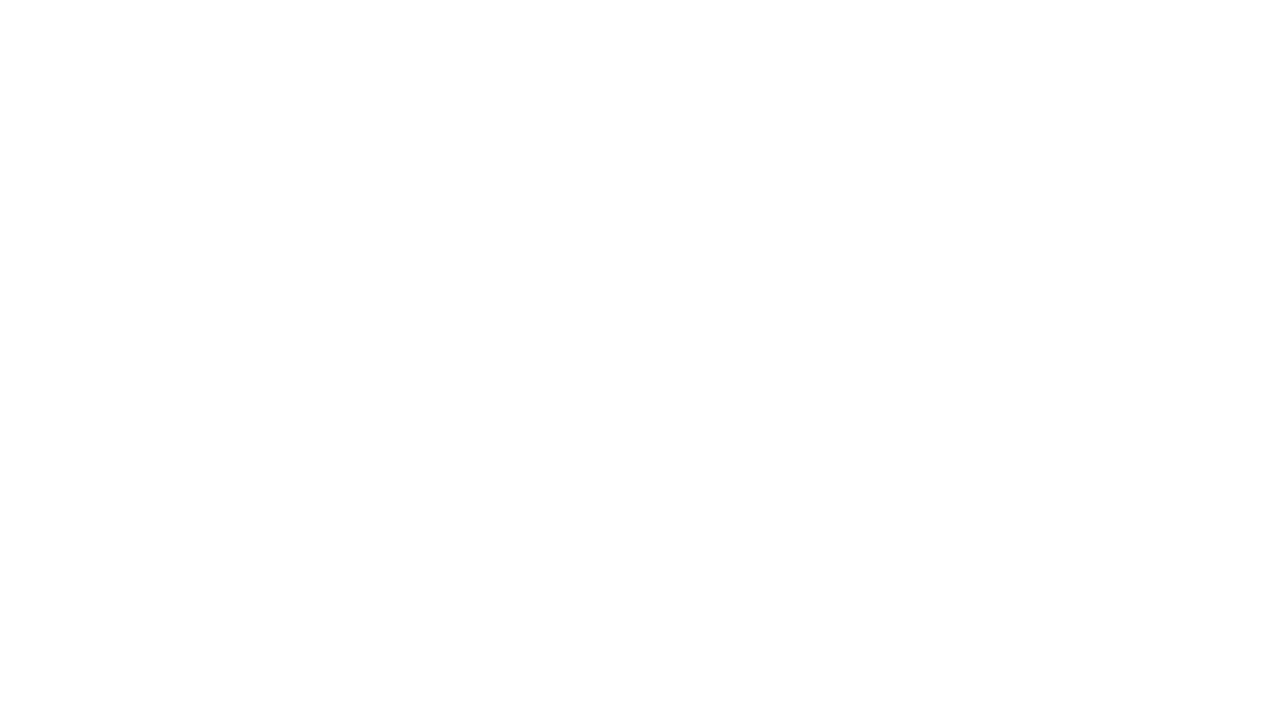

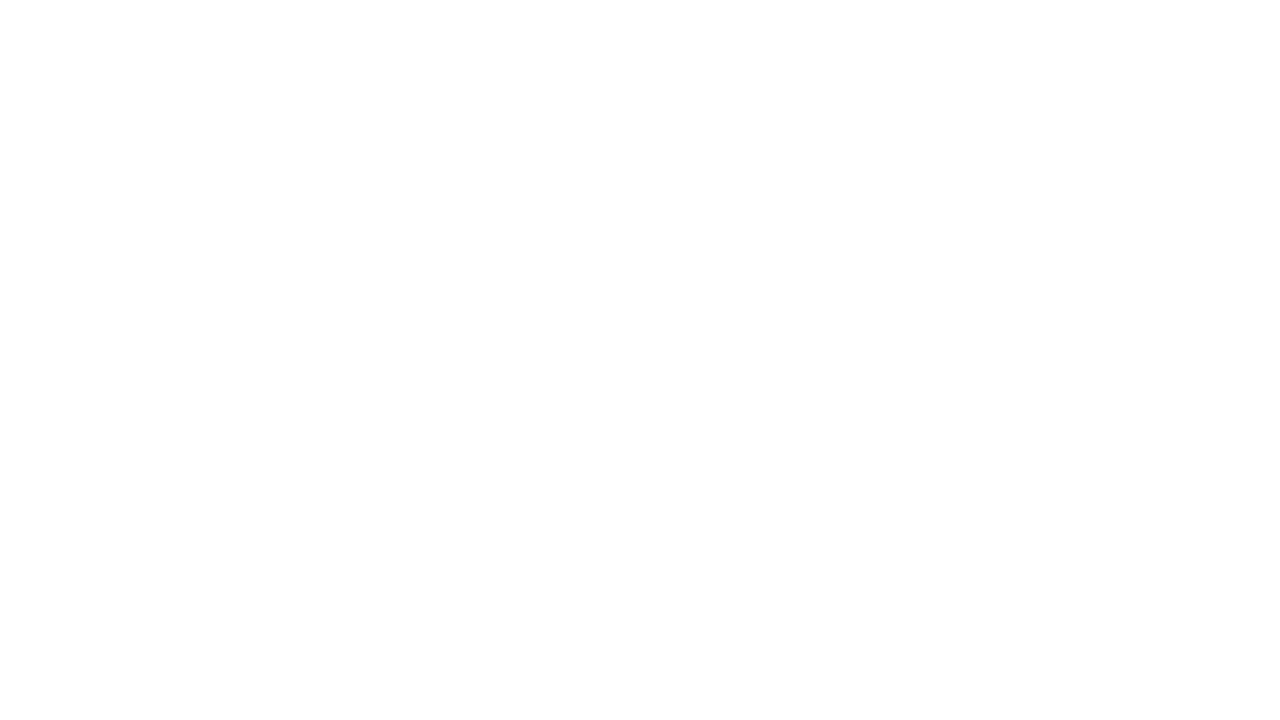